Tests file download functionality by navigating to a download page and clicking the first download link to trigger a file download.

Starting URL: https://the-internet.herokuapp.com/download

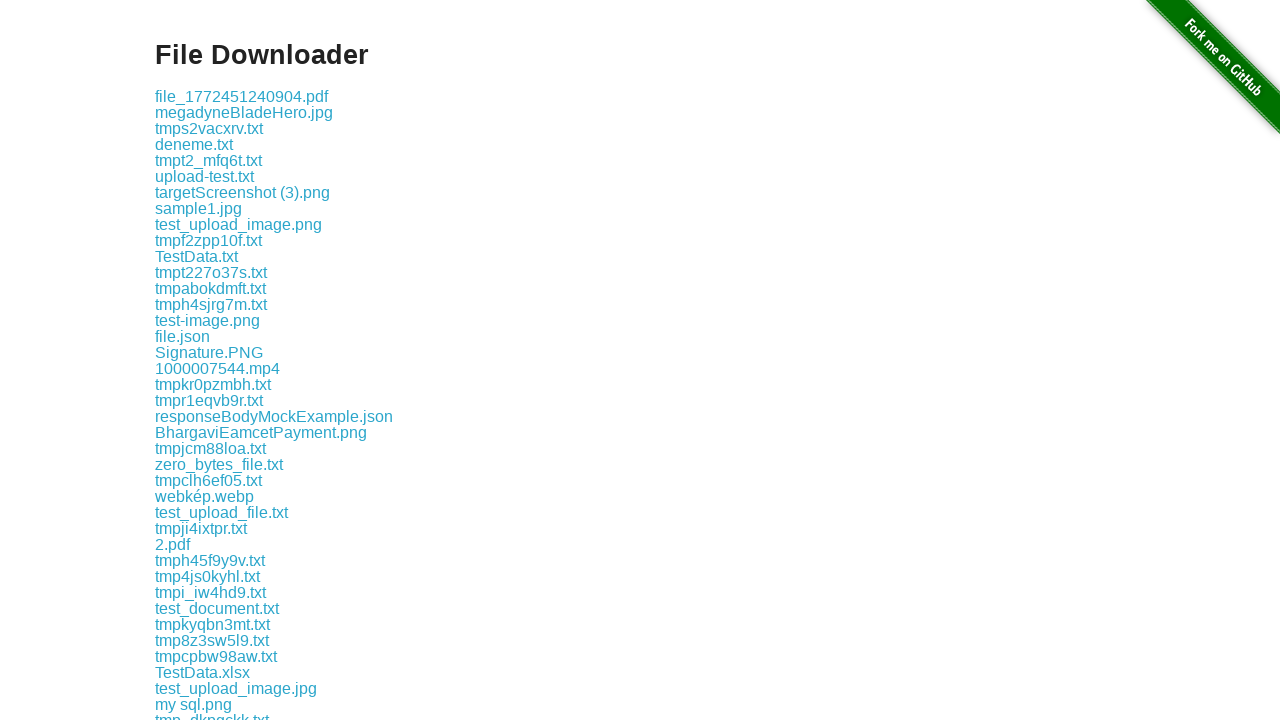

Navigated to the download page
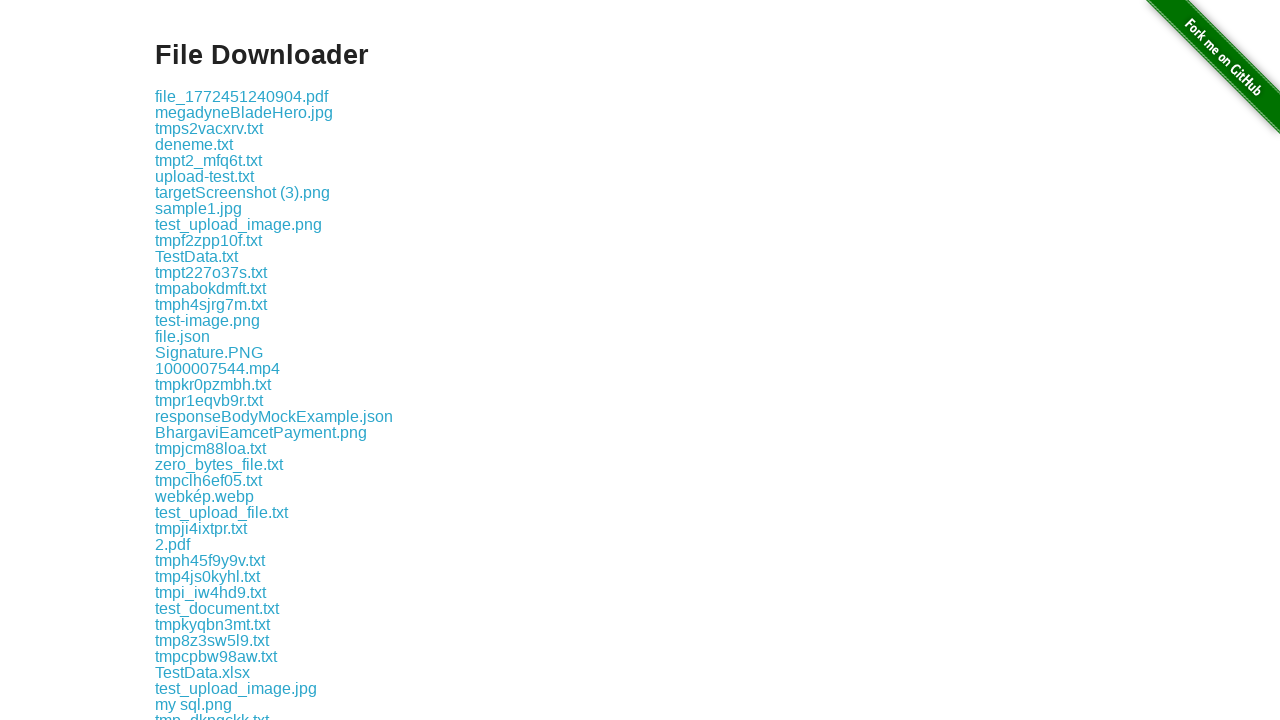

Download links loaded on the page
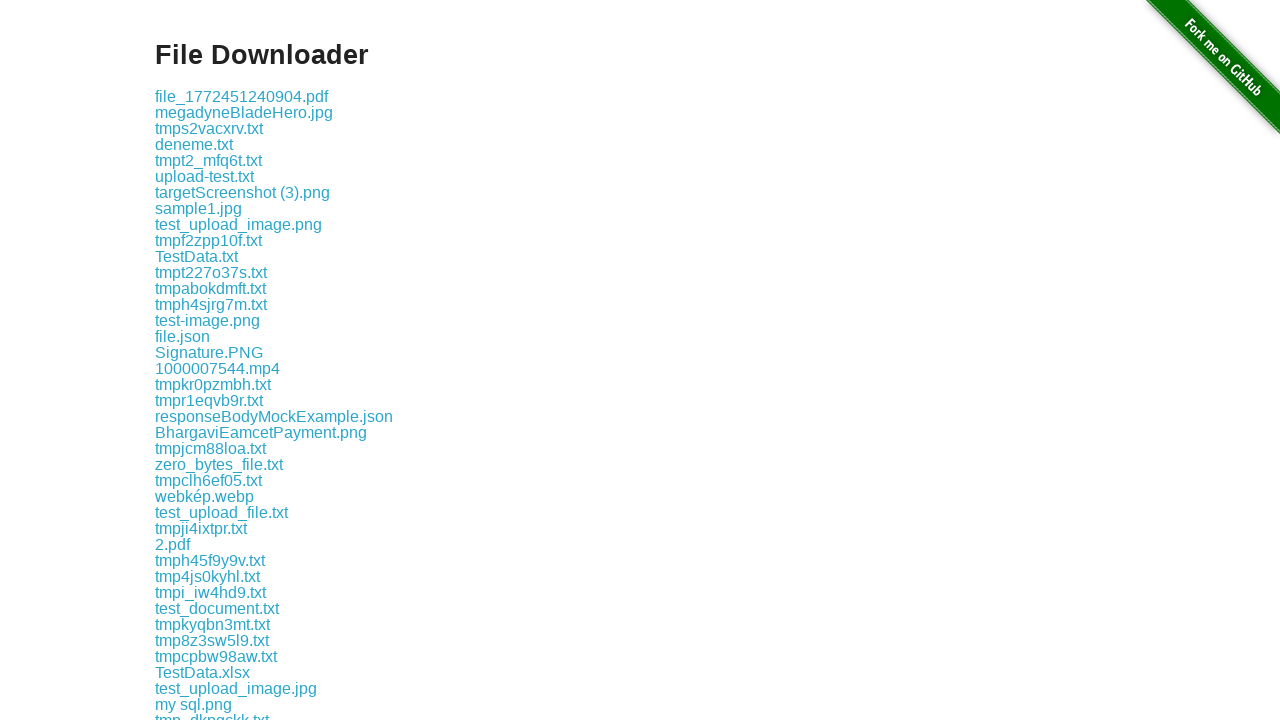

Clicked the first download link to trigger file download at (242, 96) on .example a
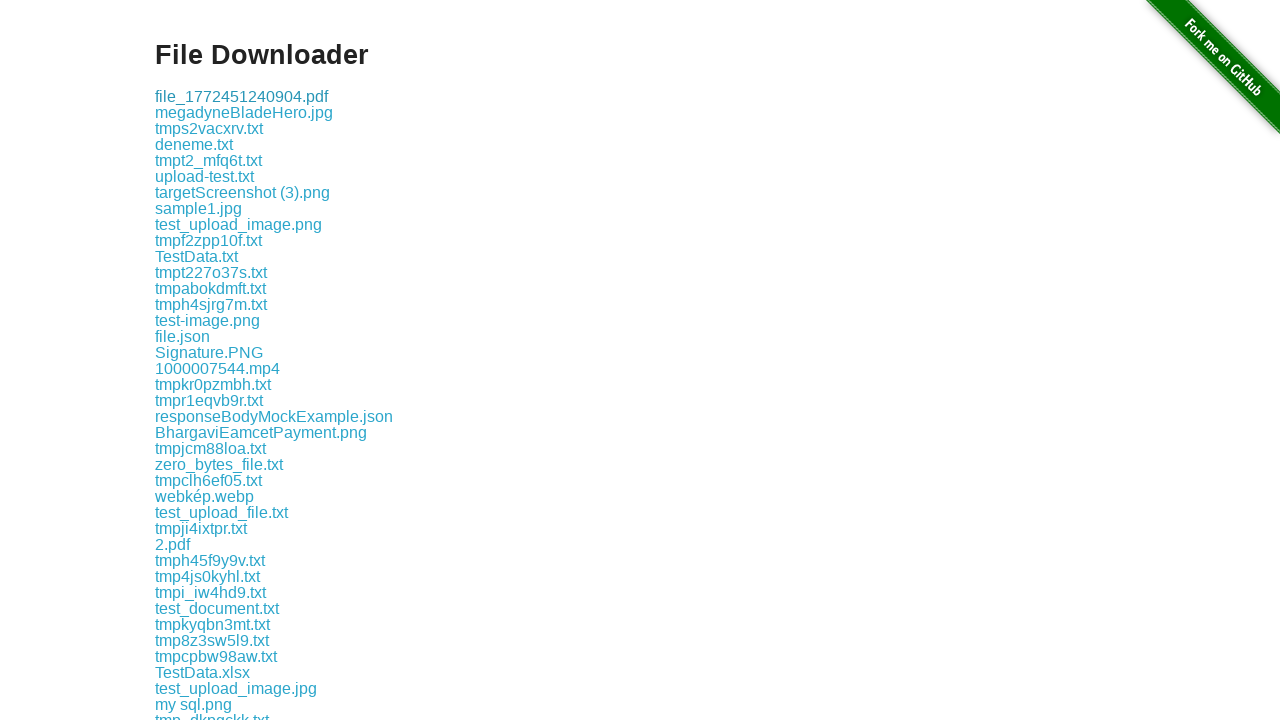

File download completed
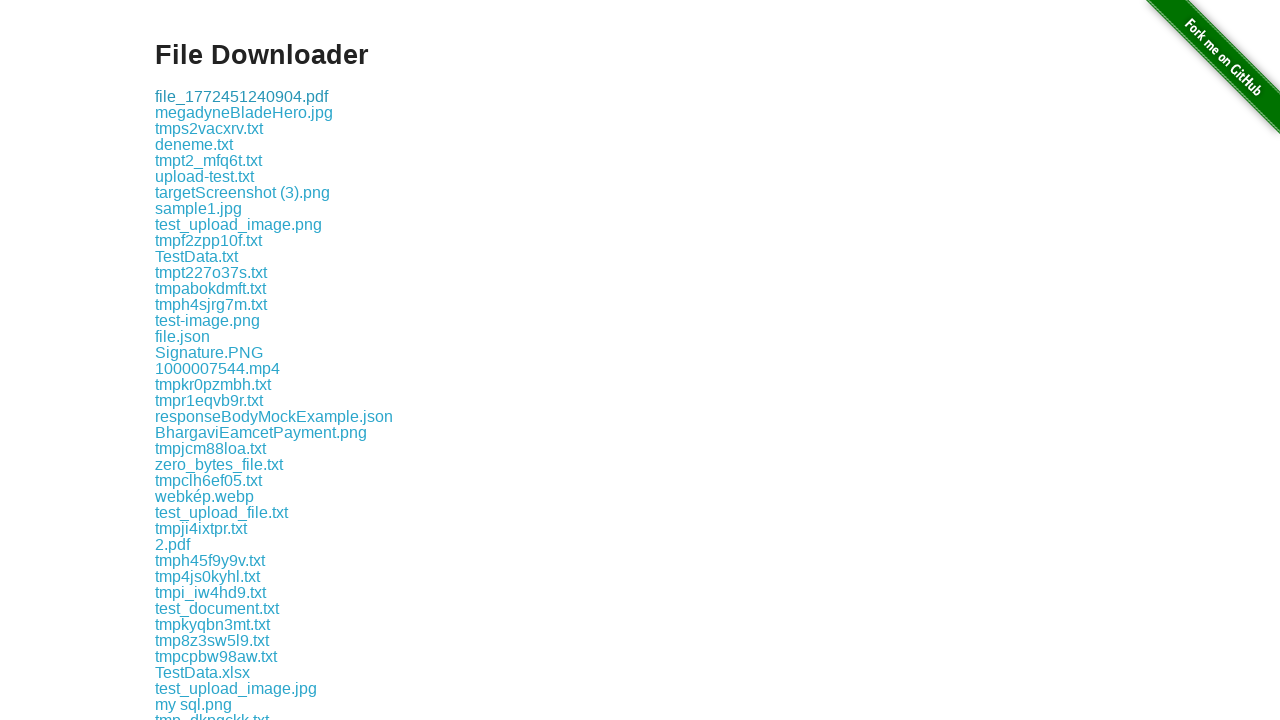

Verified that download has a valid filename
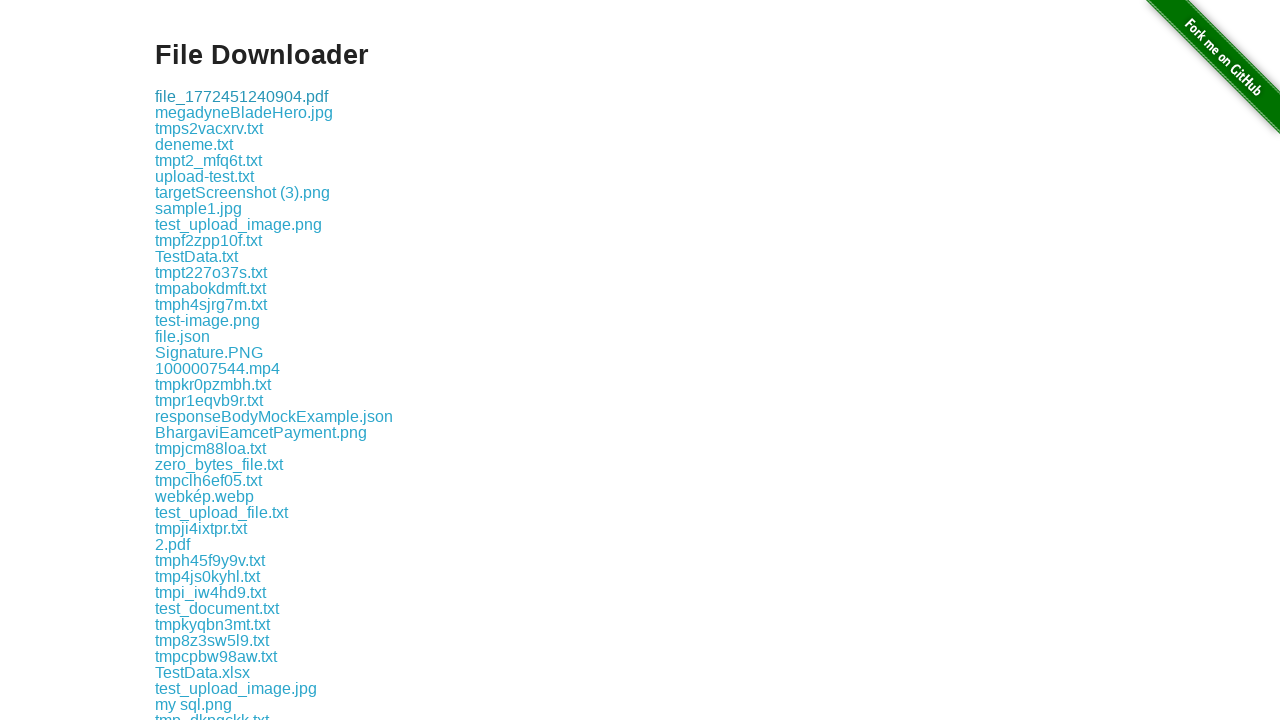

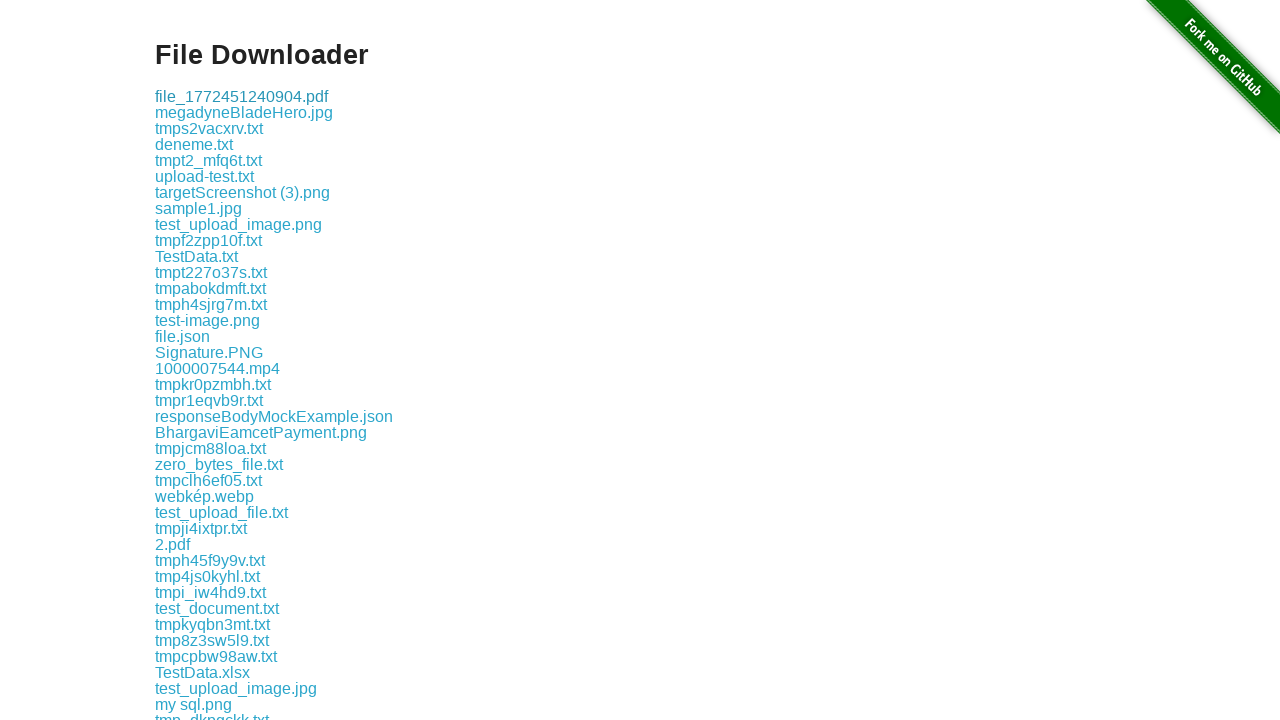